Navigates to a YouTube channel's videos page and scrolls down to load more videos

Starting URL: https://www.youtube.com/@Gordonua/videos

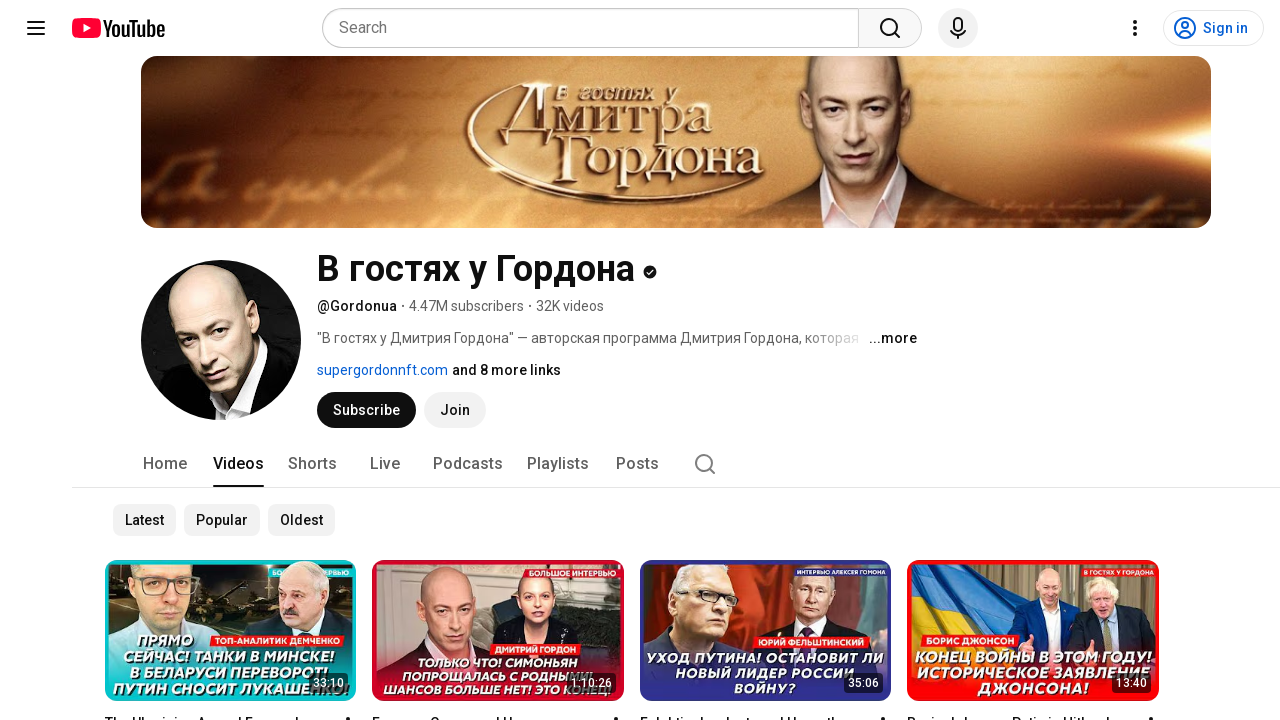

Scrolled to bottom of page to load more videos
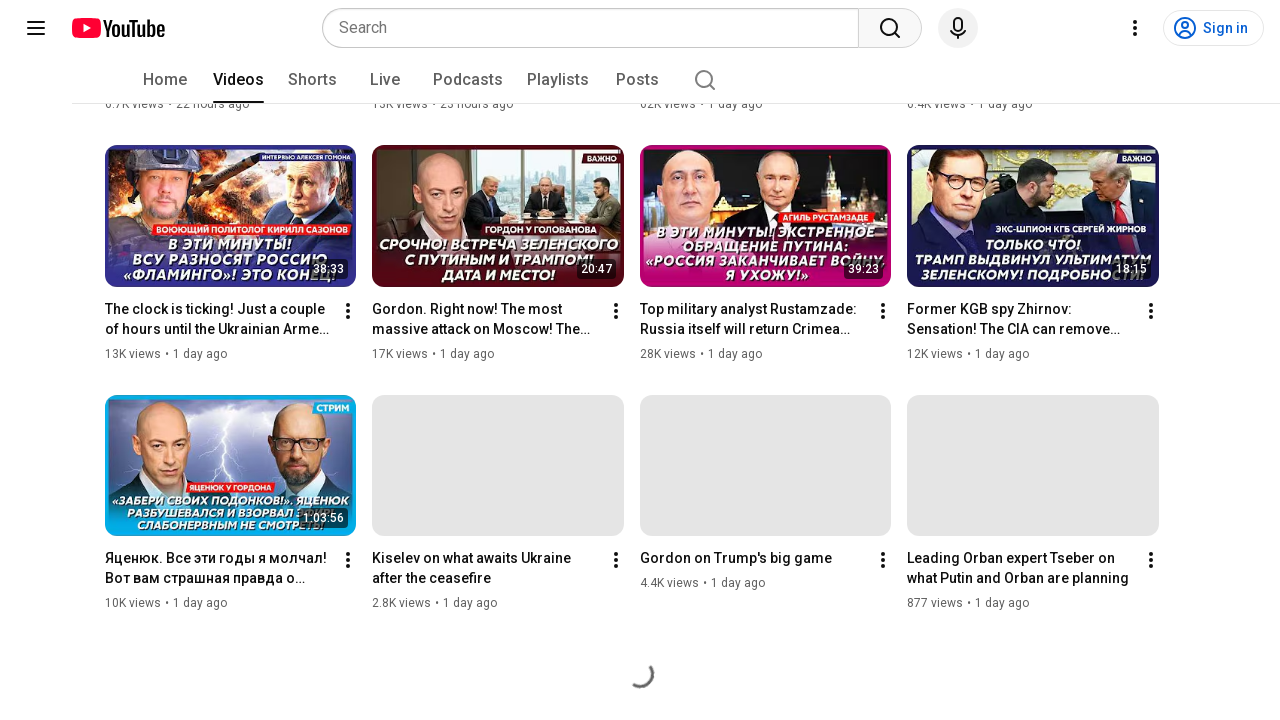

Waited 1 second for new video content to load
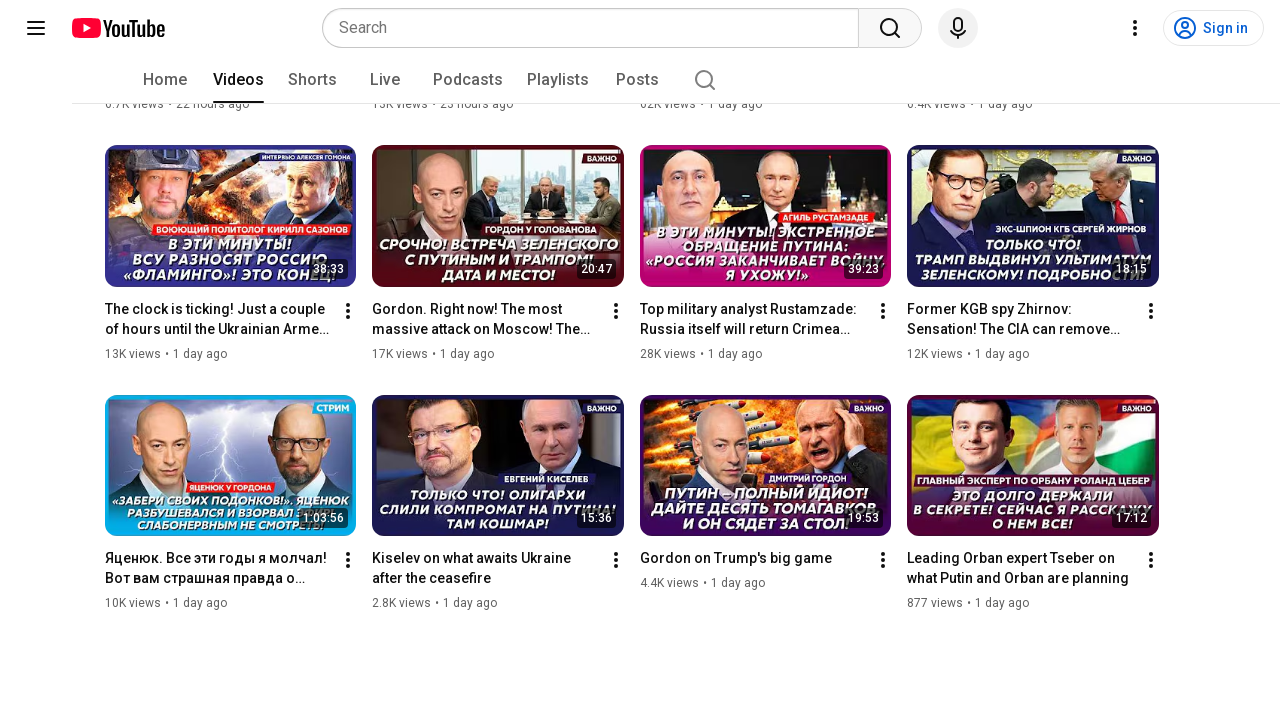

Scrolled to bottom of page to load more videos
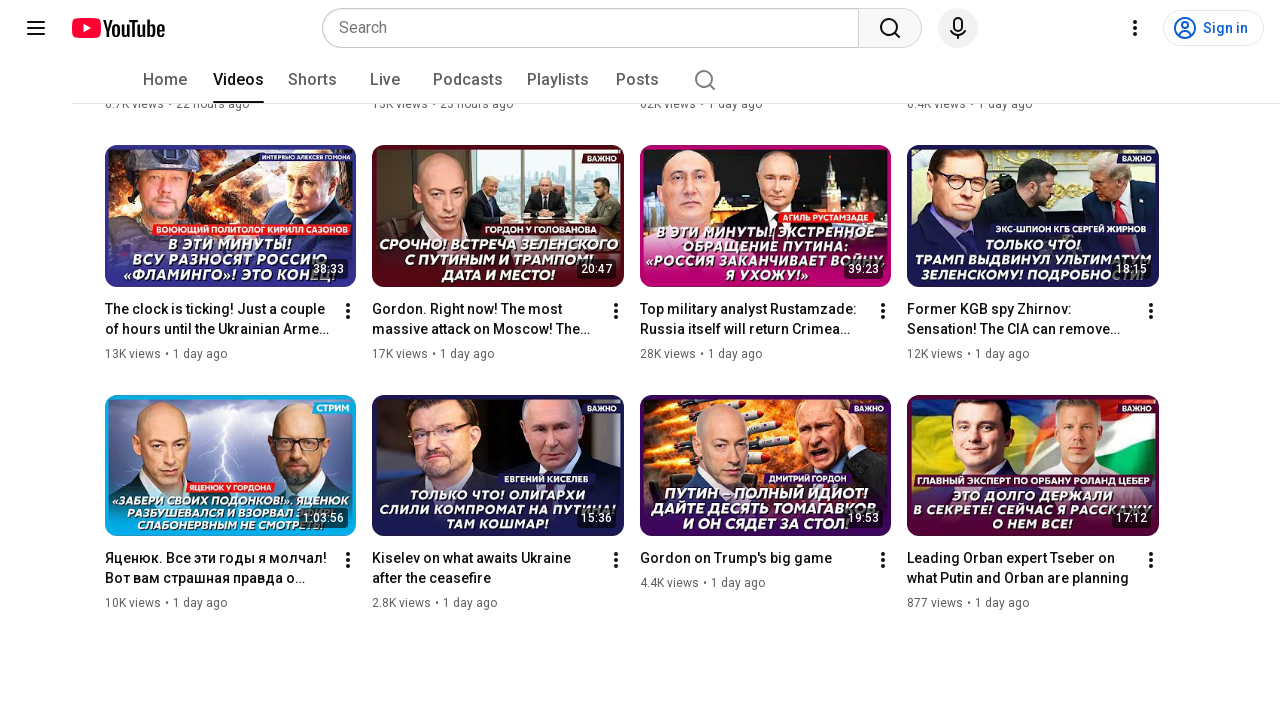

Waited 1 second for new video content to load
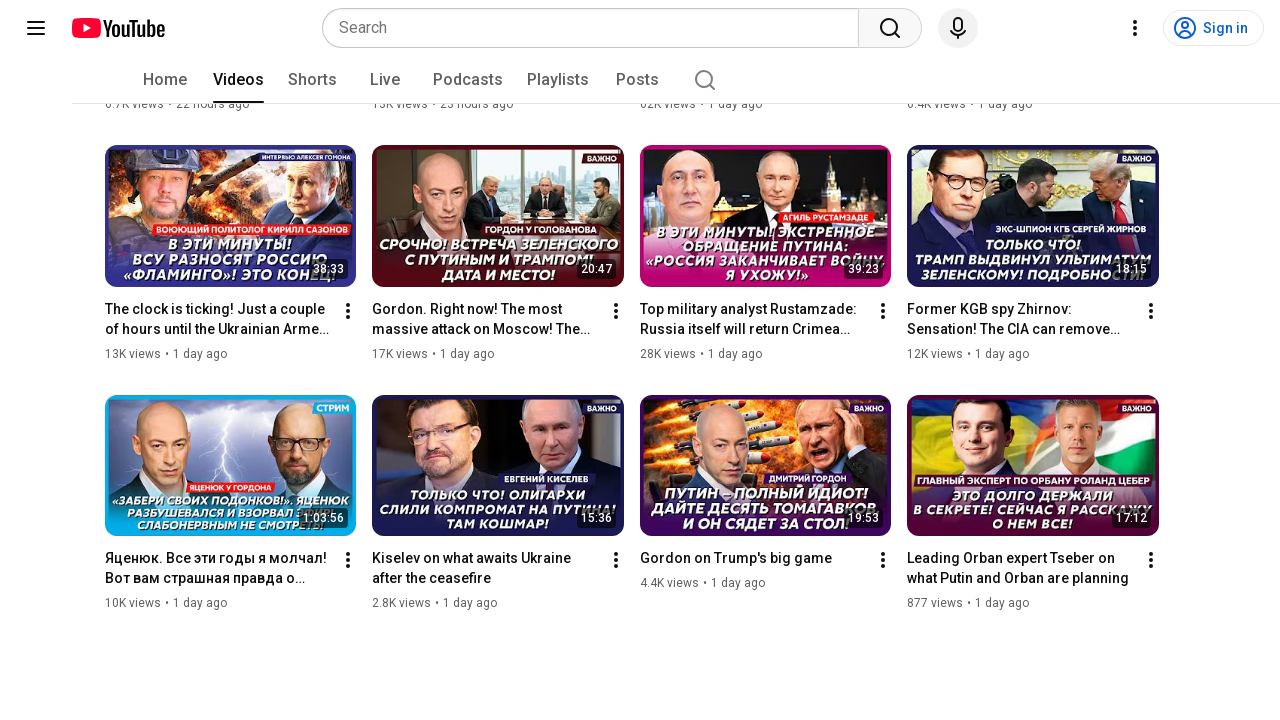

Scrolled to bottom of page to load more videos
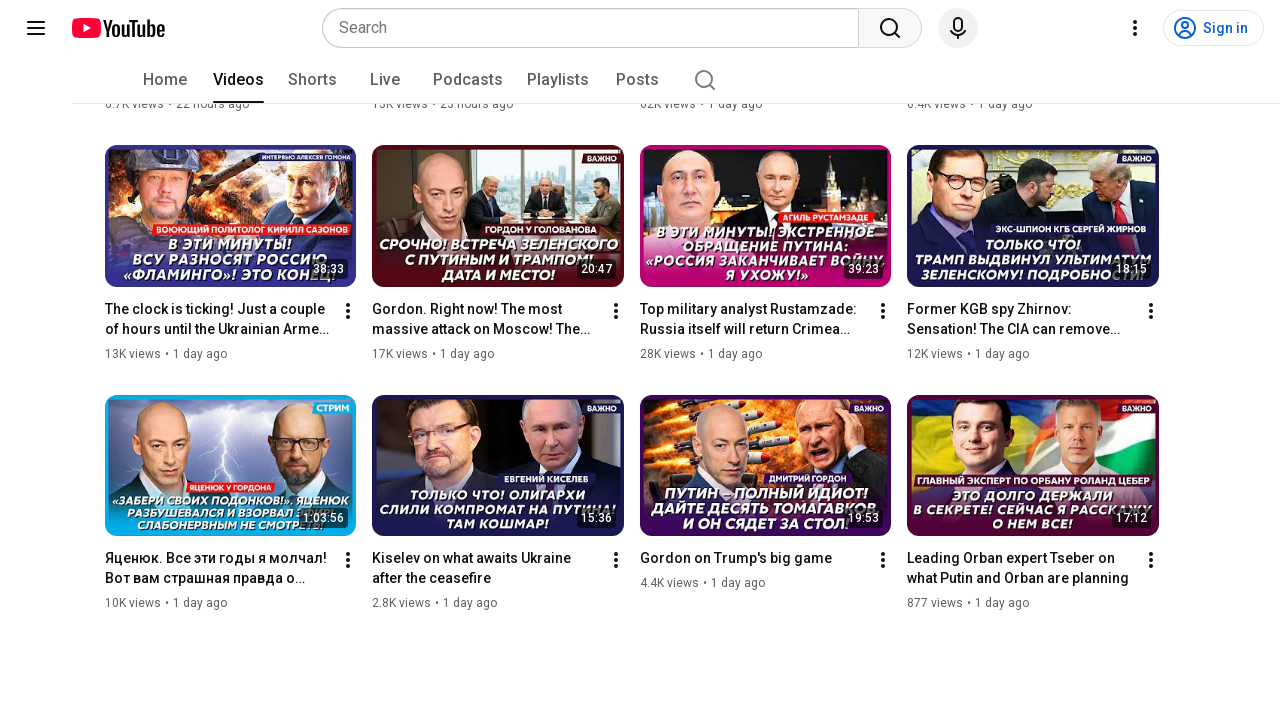

Waited 1 second for new video content to load
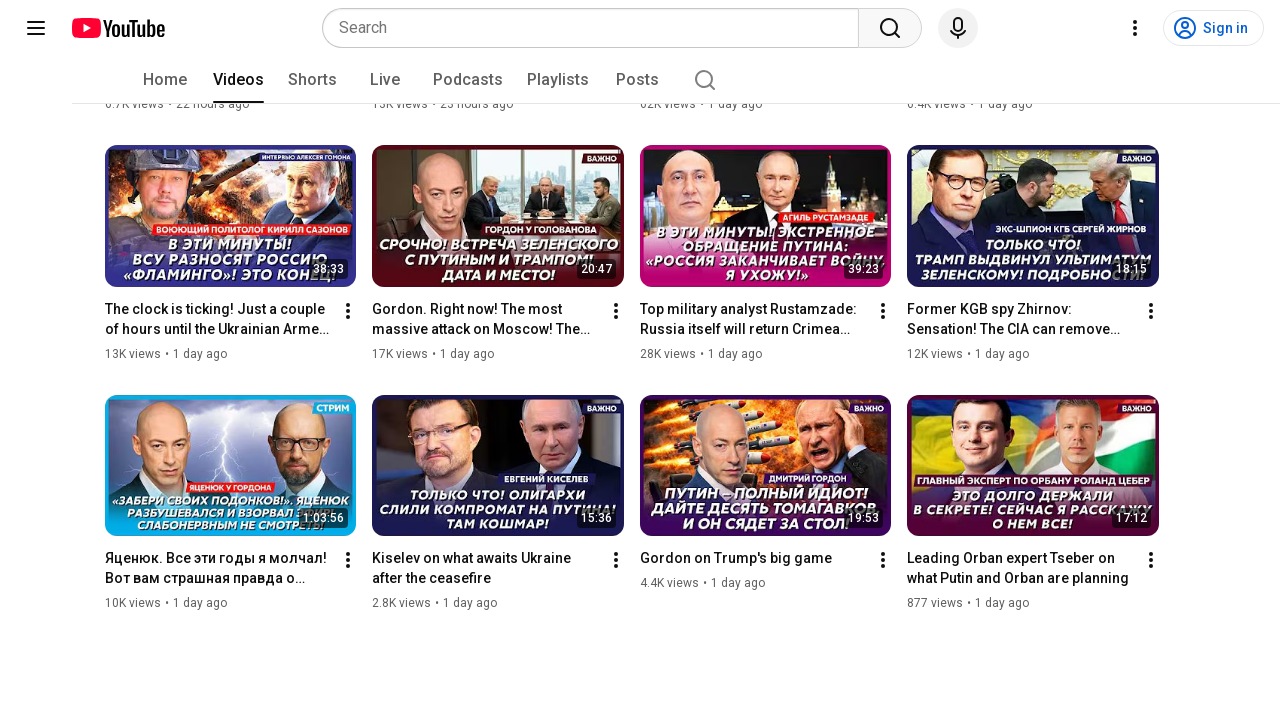

Scrolled to bottom of page to load more videos
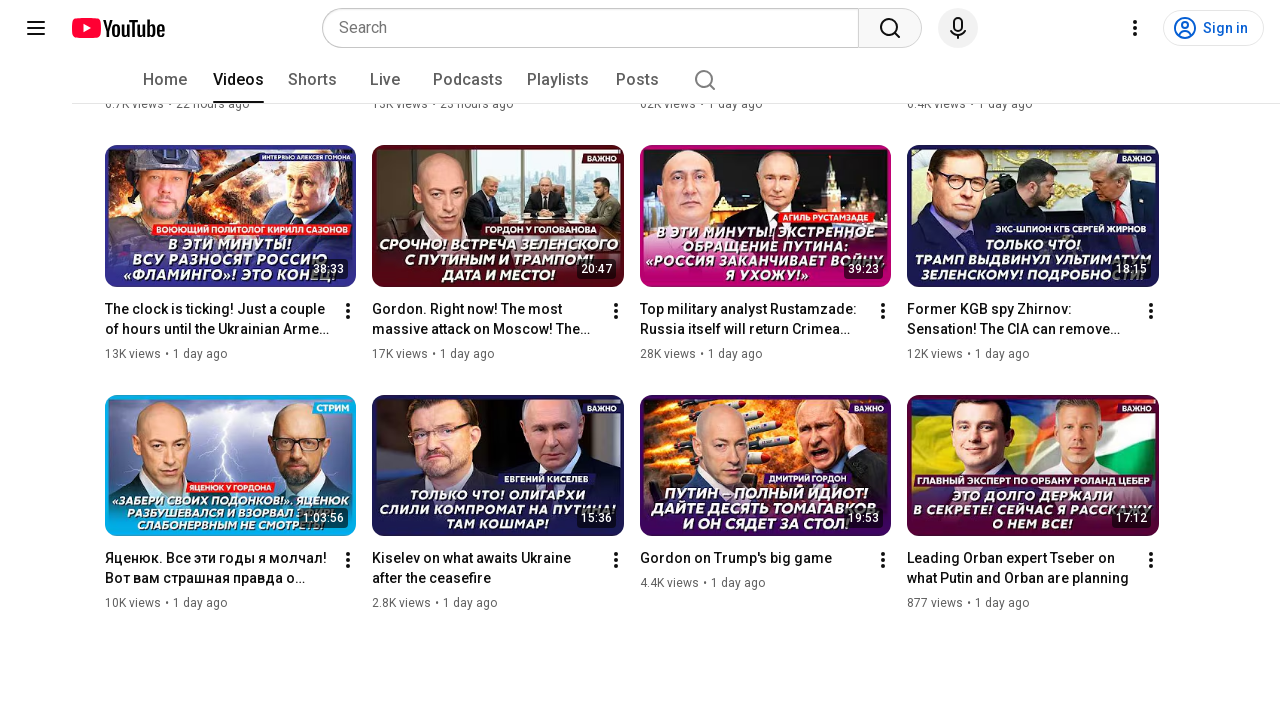

Waited 1 second for new video content to load
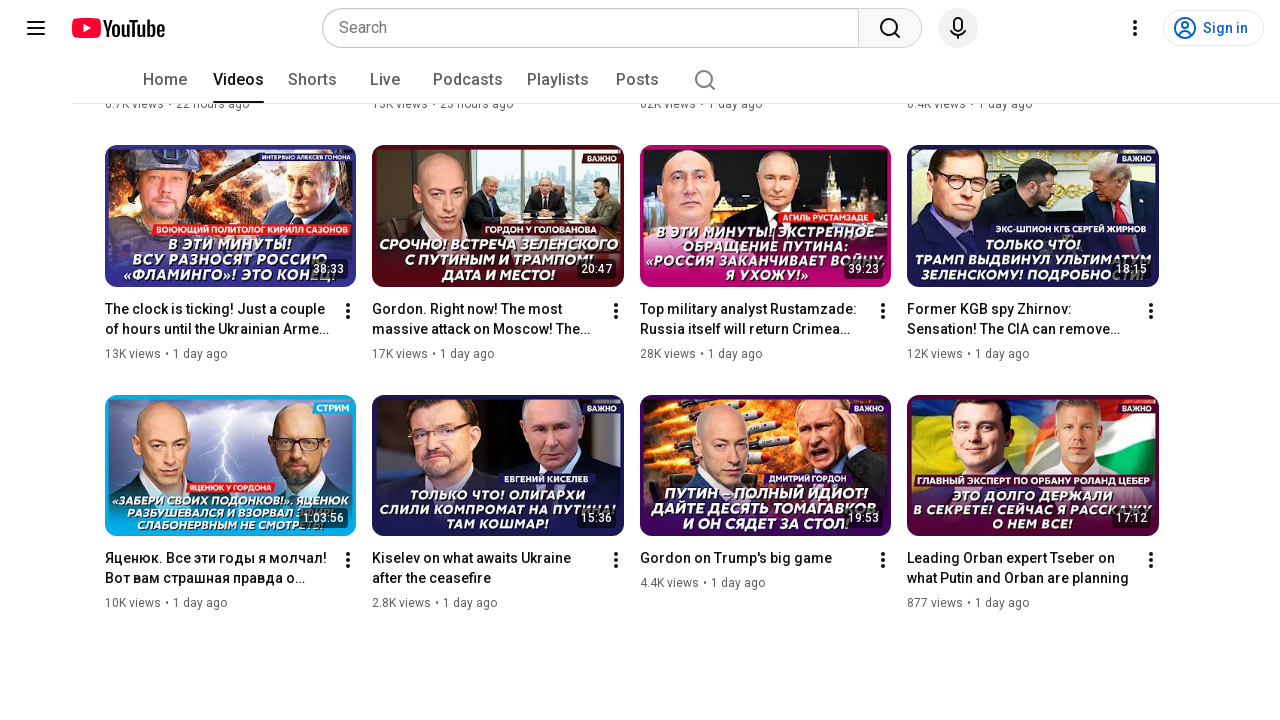

Scrolled to bottom of page to load more videos
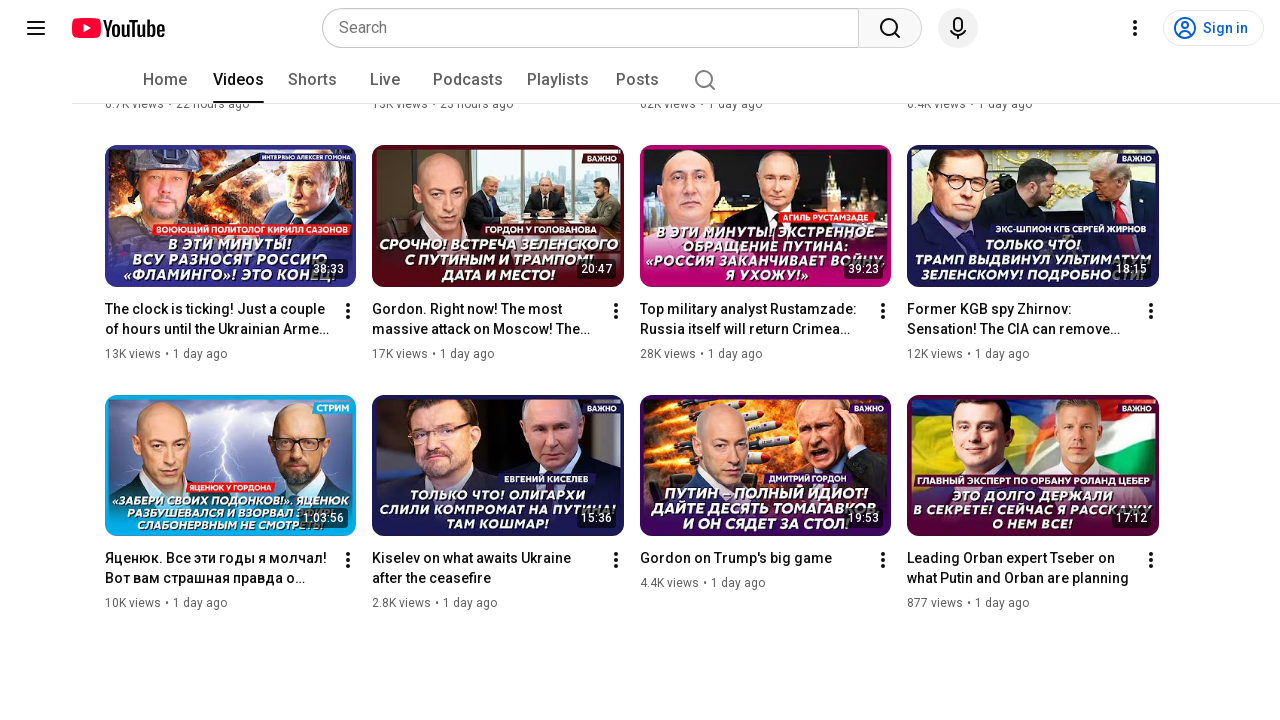

Waited 1 second for new video content to load
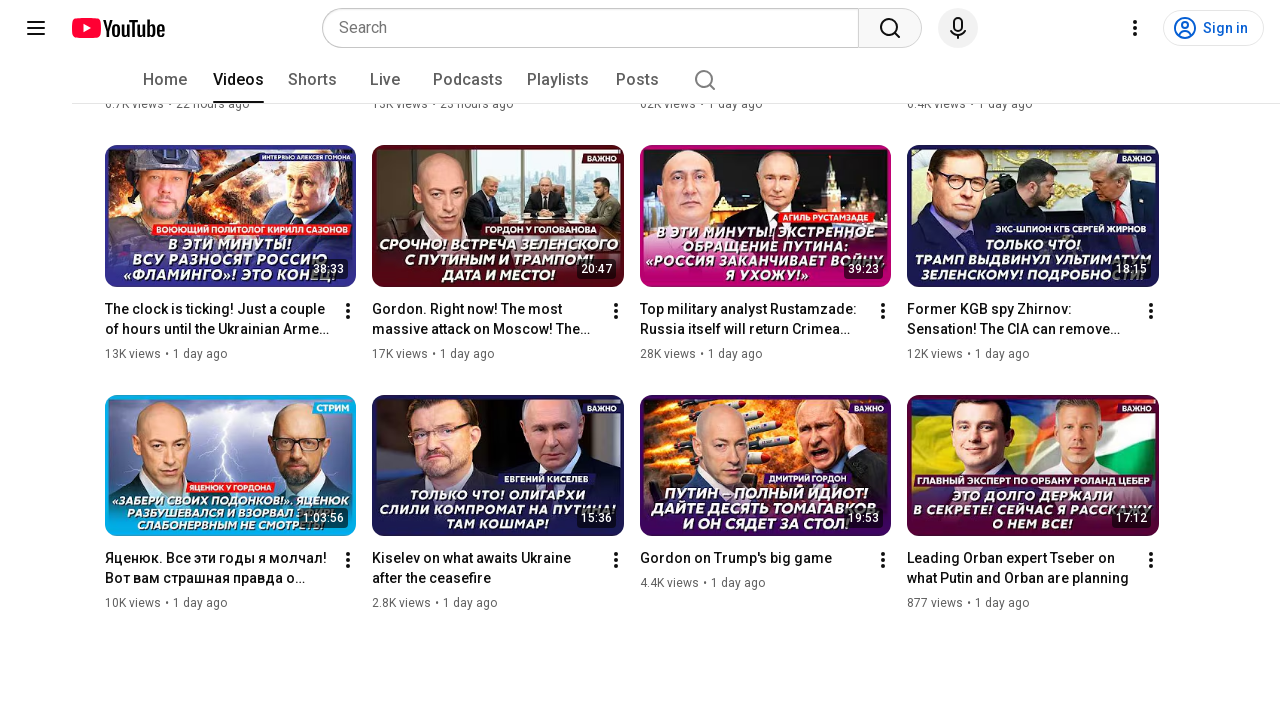

Verified that video elements are present on the YouTube channel page
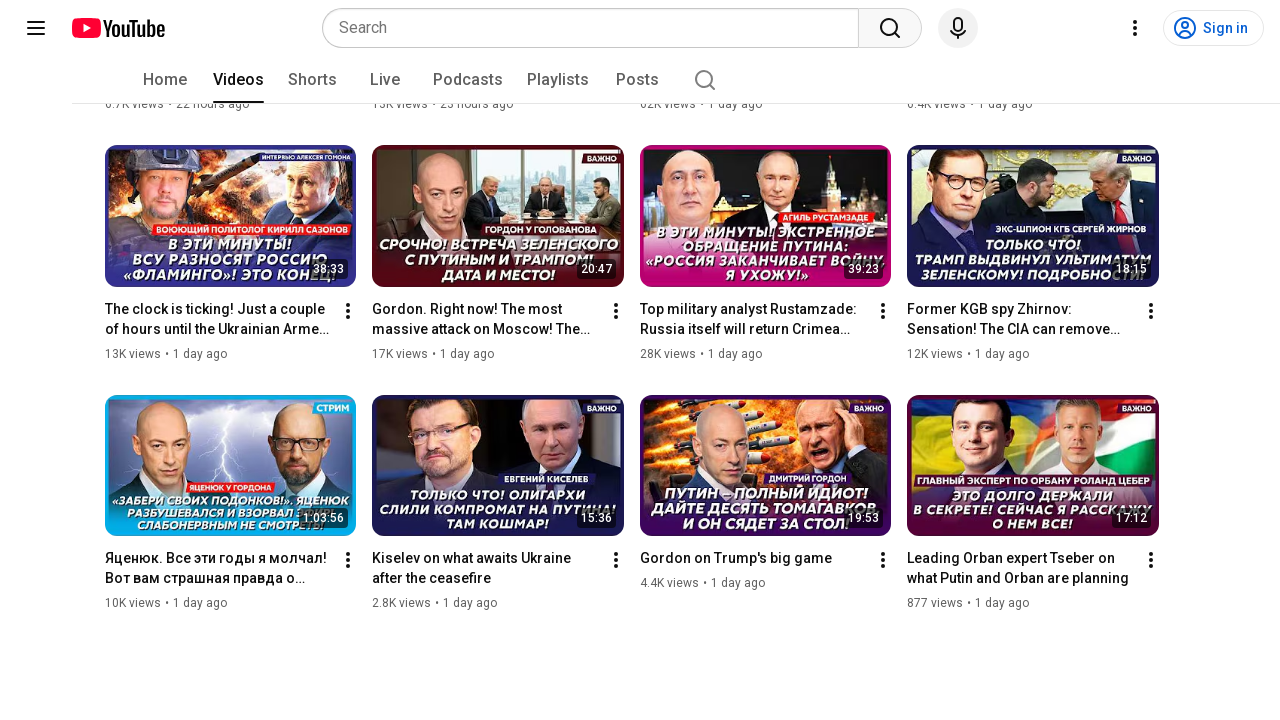

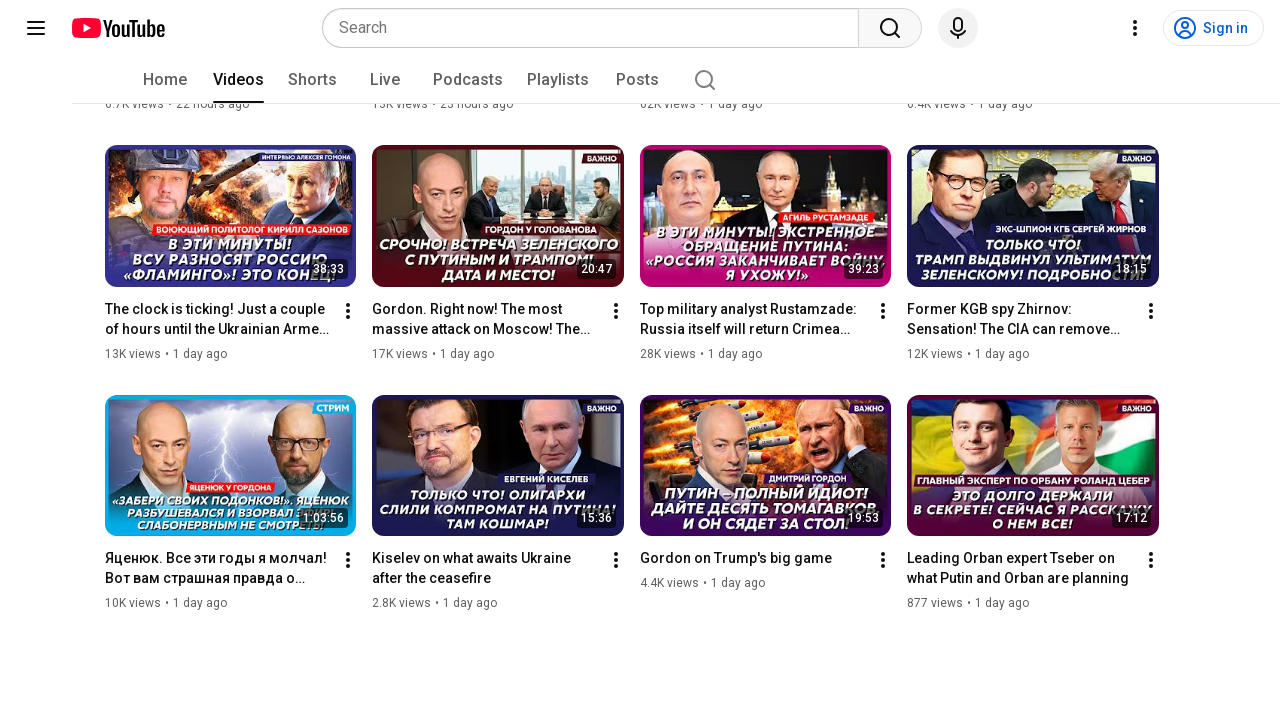